Tests handling a confirm JavaScript alert by clicking a button that triggers a confirmation dialog and accepting it

Starting URL: https://demoqa.com/alerts

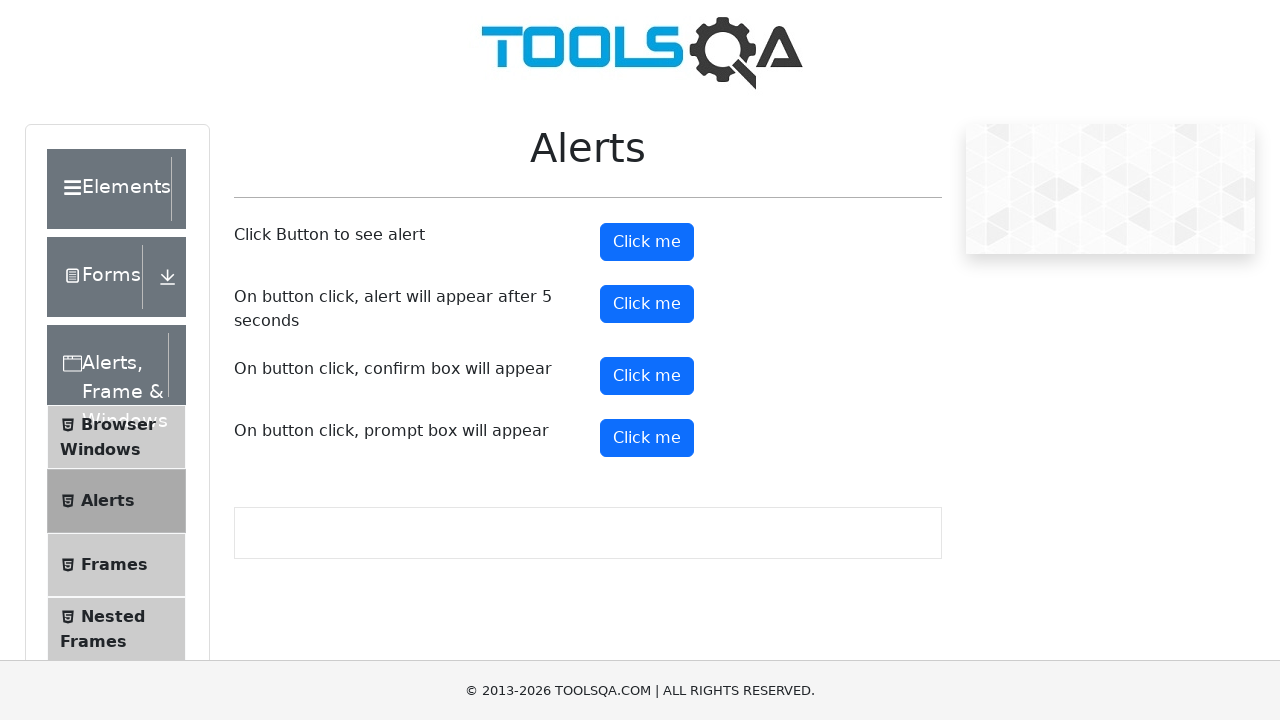

Set up dialog handler to accept confirm alerts
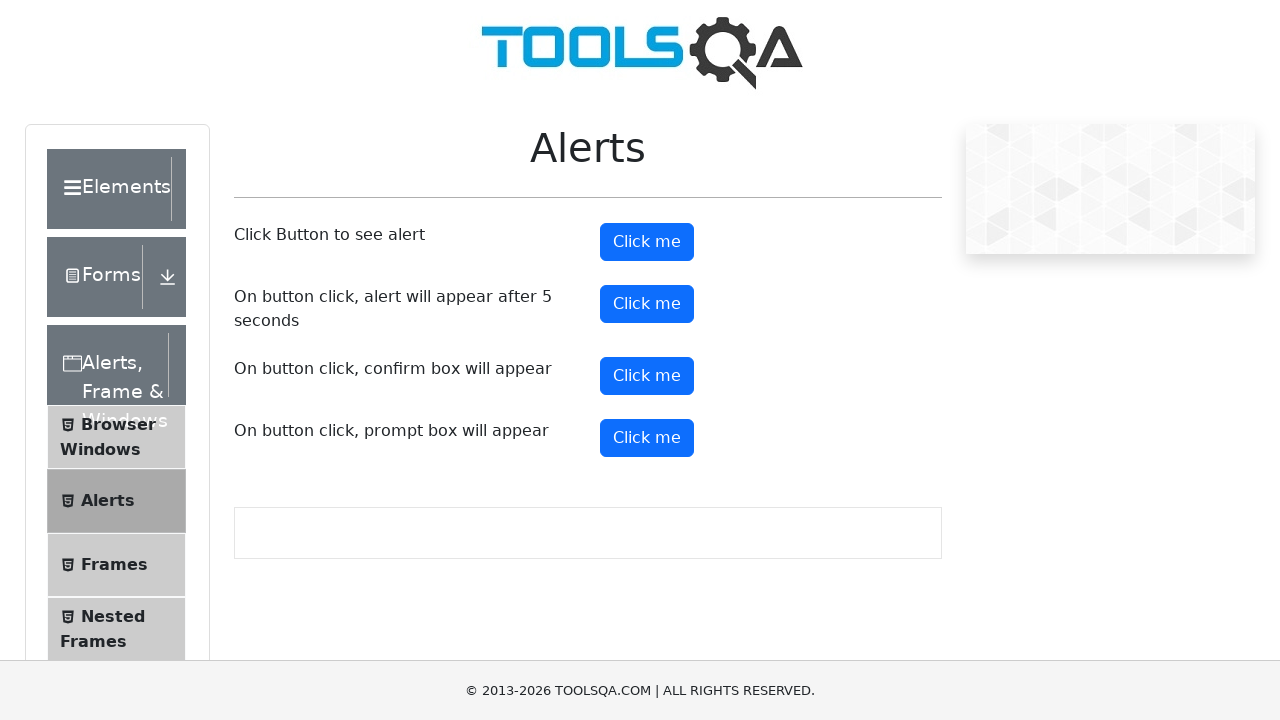

Clicked confirm alert button at (647, 376) on xpath=//button[@id='confirmButton']
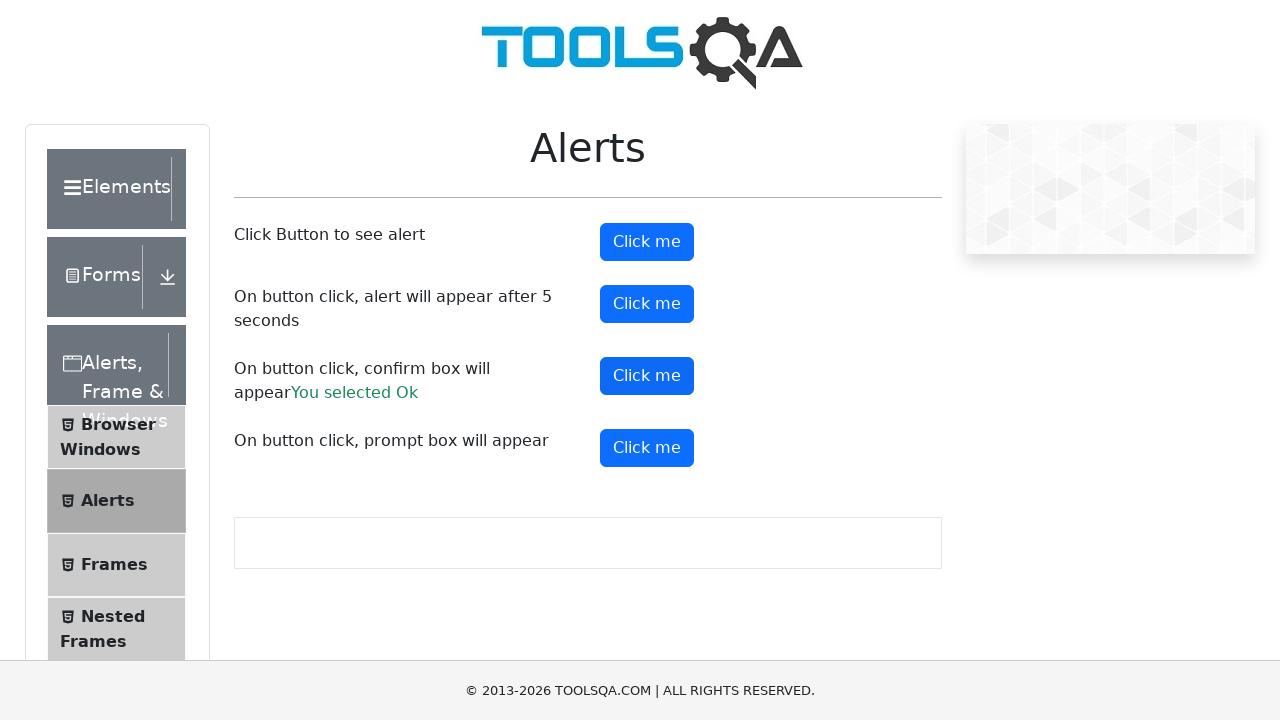

Waited 1000ms for alert to be handled
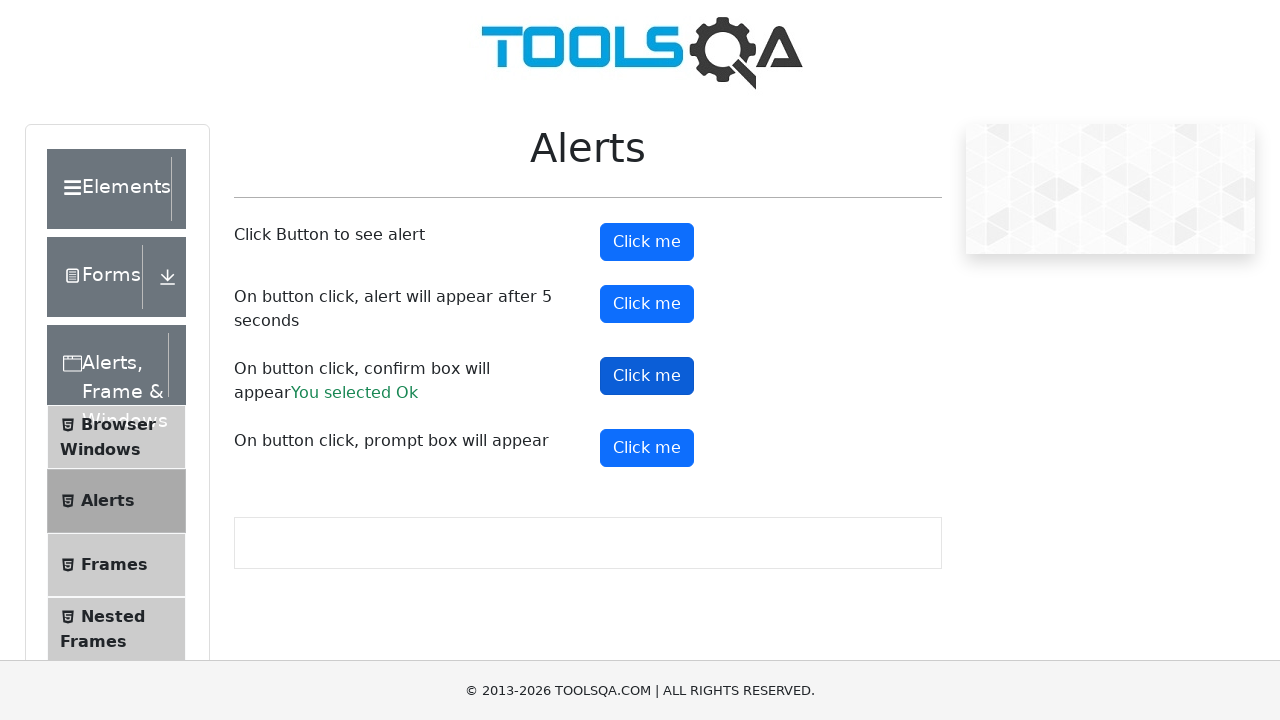

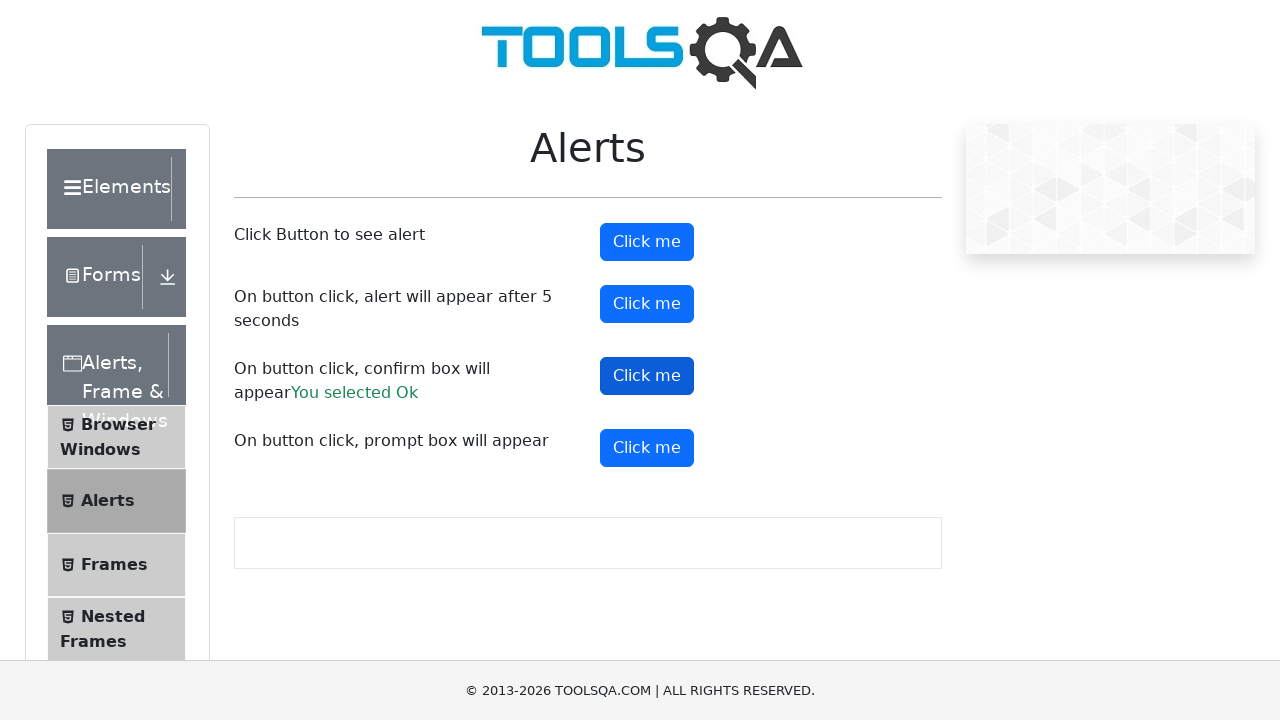